Tests basic browser navigation functionality including back, forward, and refresh on a contacts app

Starting URL: https://contacts-app.tobbymarshall815.vercel.app/

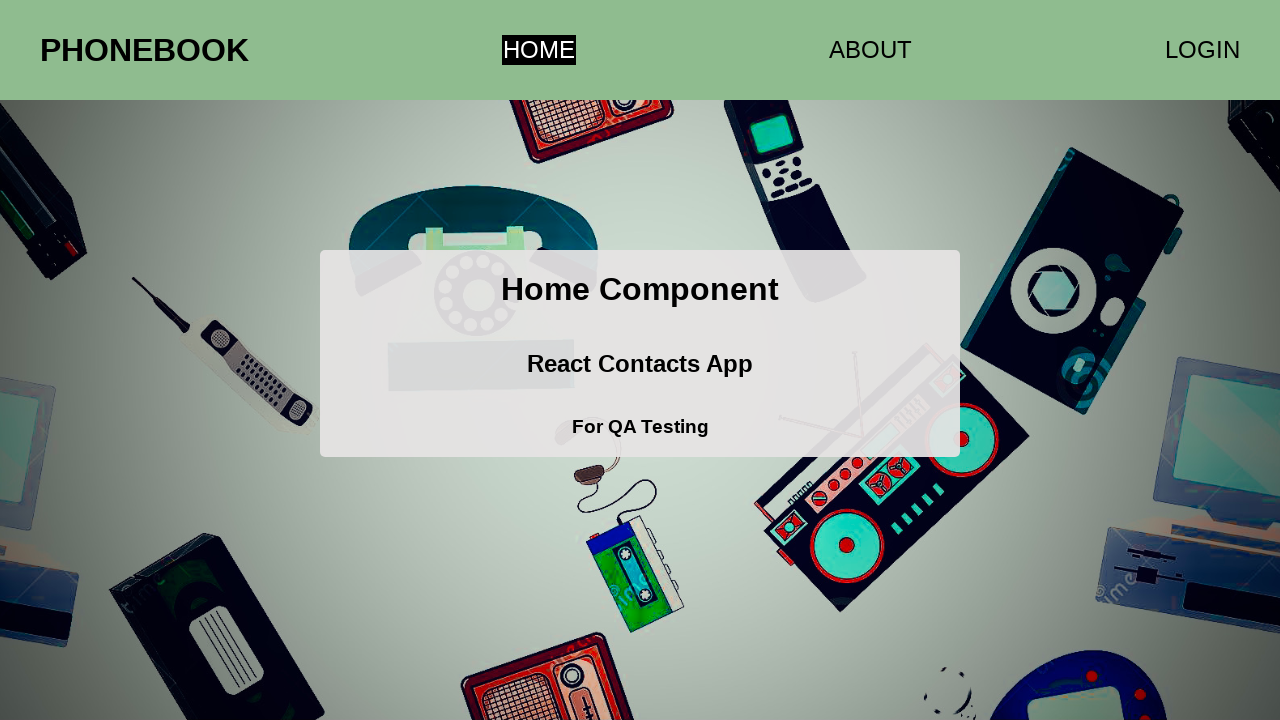

Navigated back in browser history
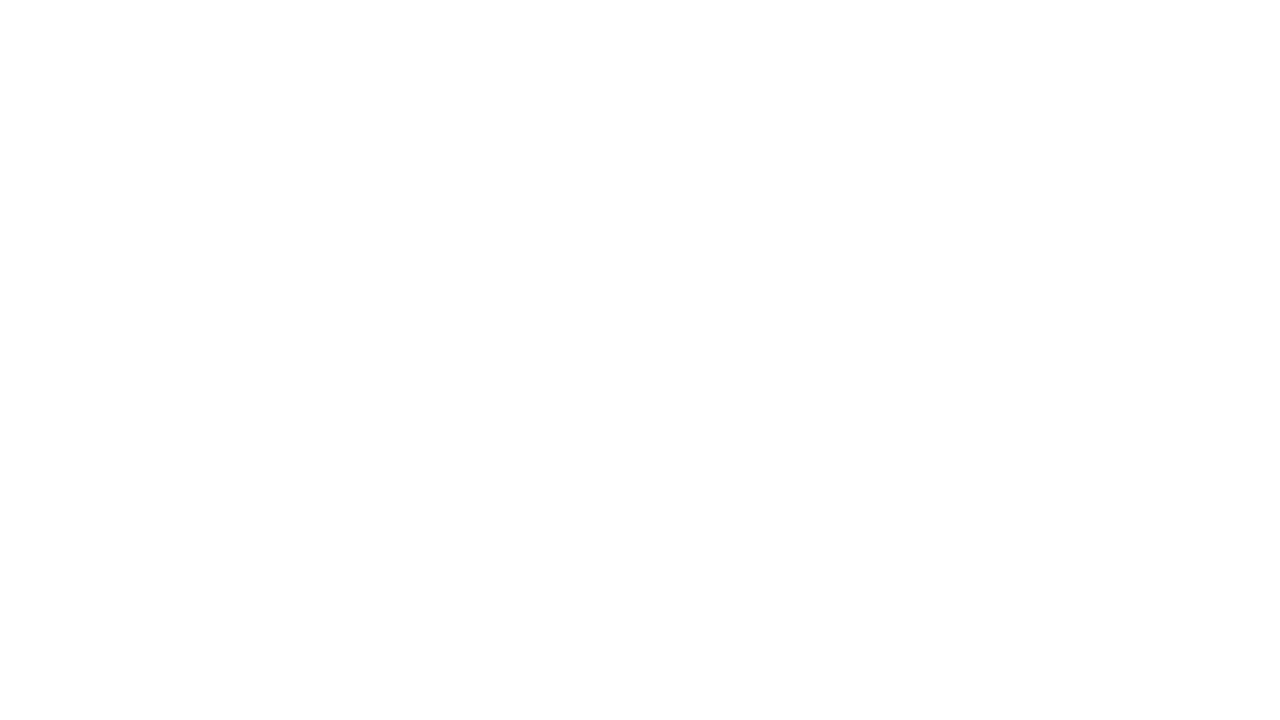

Navigated forward in browser history
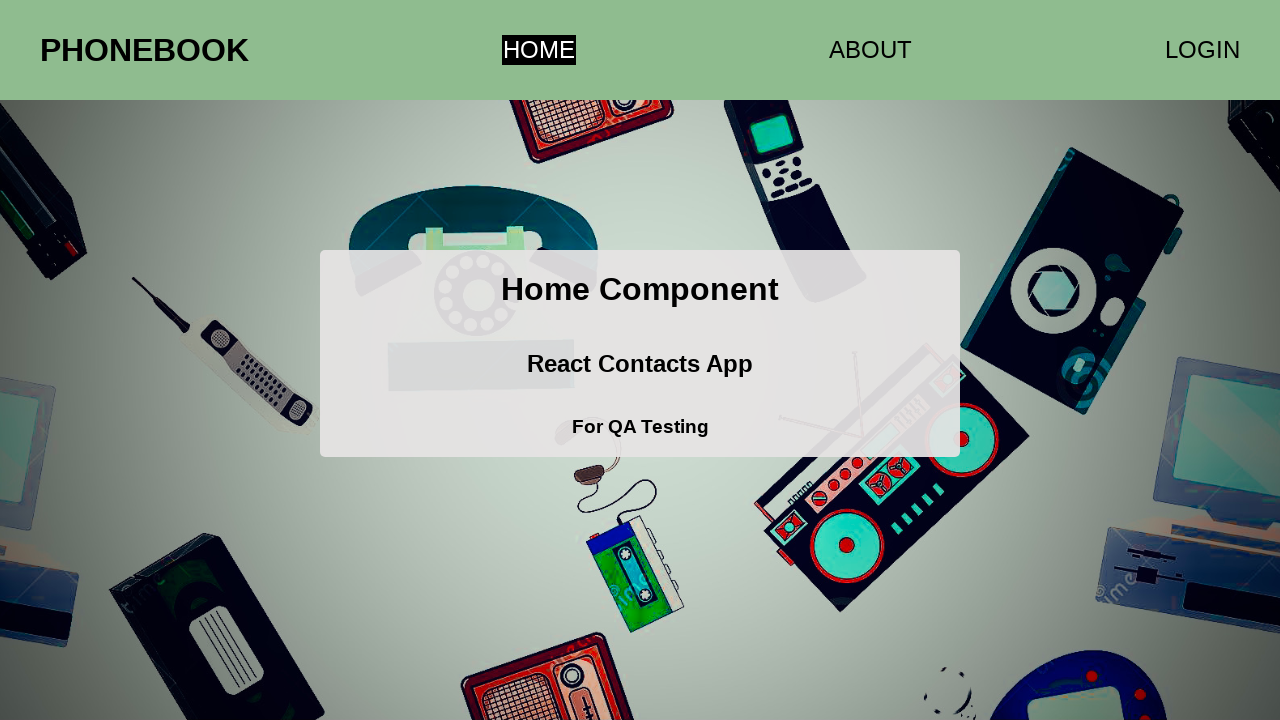

Refreshed the contacts app page
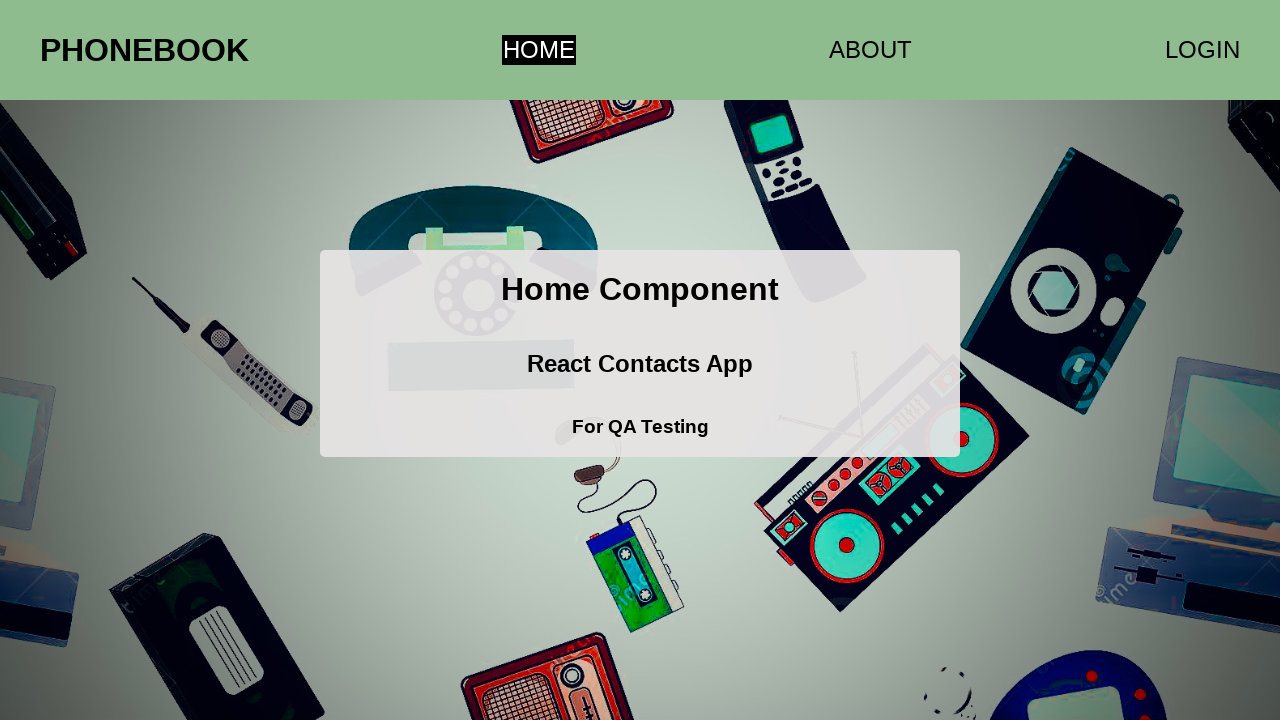

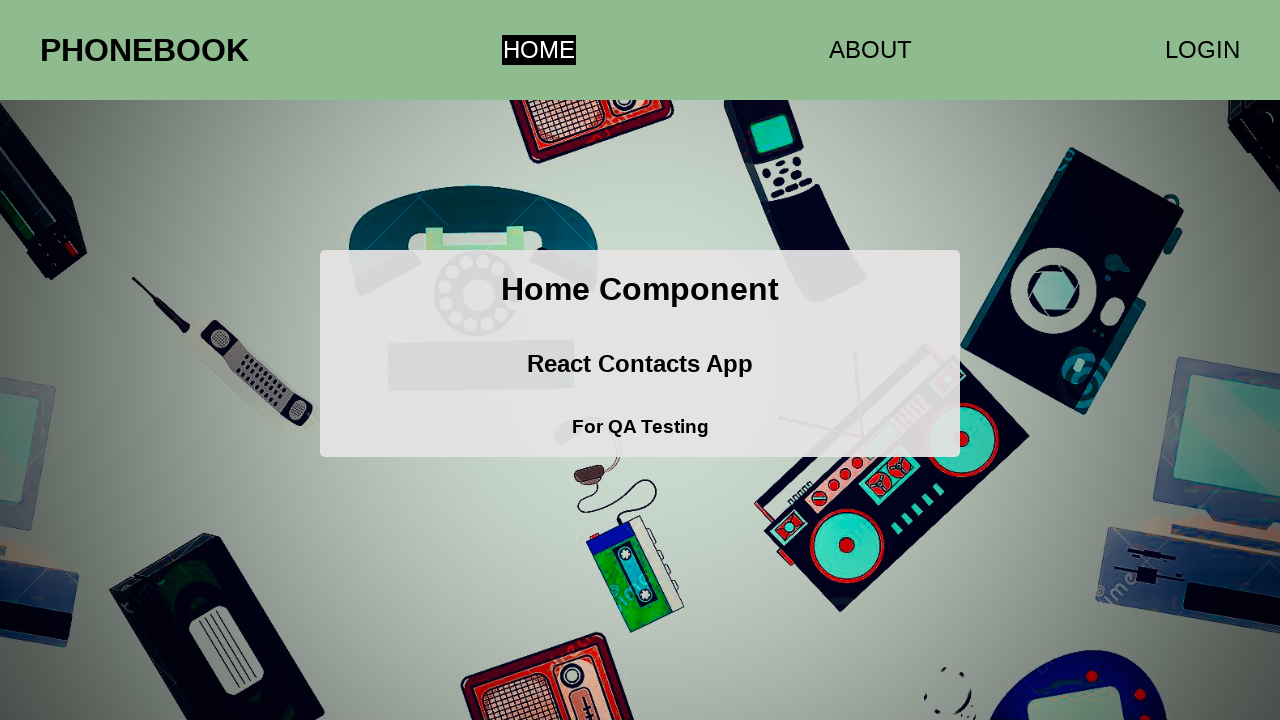